Tests browser alert handling by clicking a button that triggers an alert, accepting the alert, then reading a value from the page, calculating a result using a mathematical formula, entering the result in an input field, and submitting the form.

Starting URL: http://suninjuly.github.io/alert_accept.html

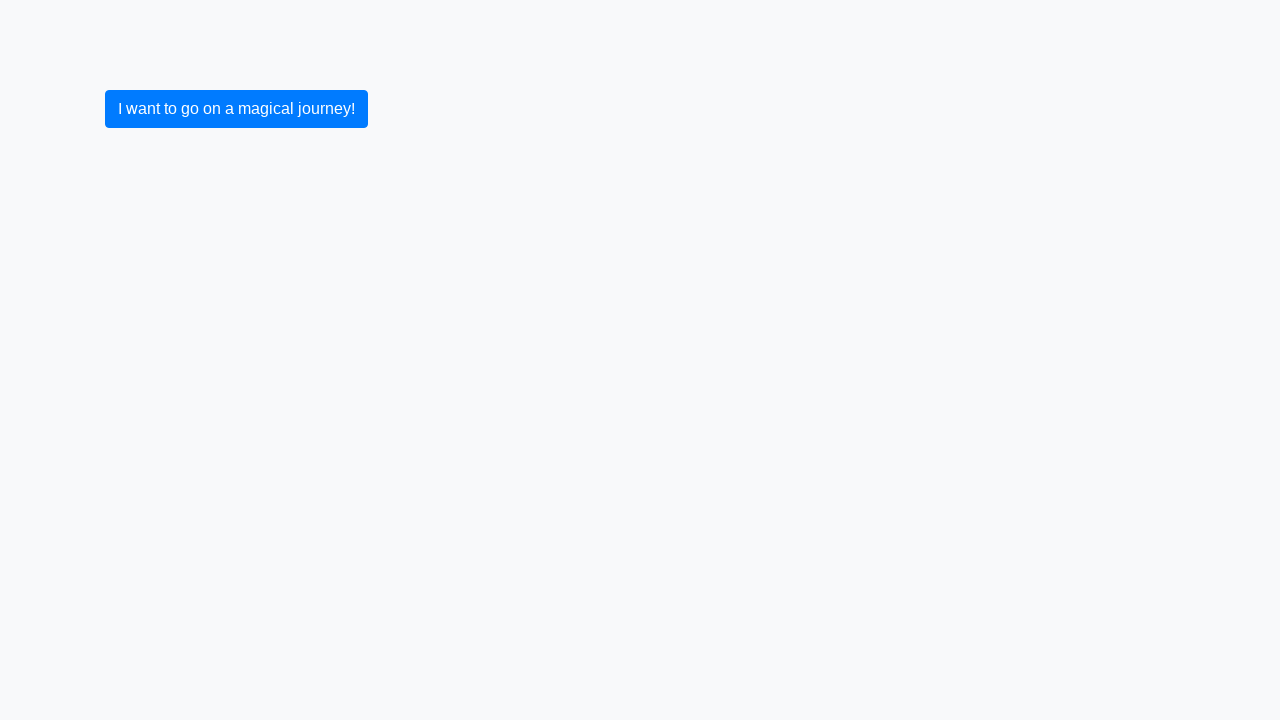

Set up dialog handler to accept alerts
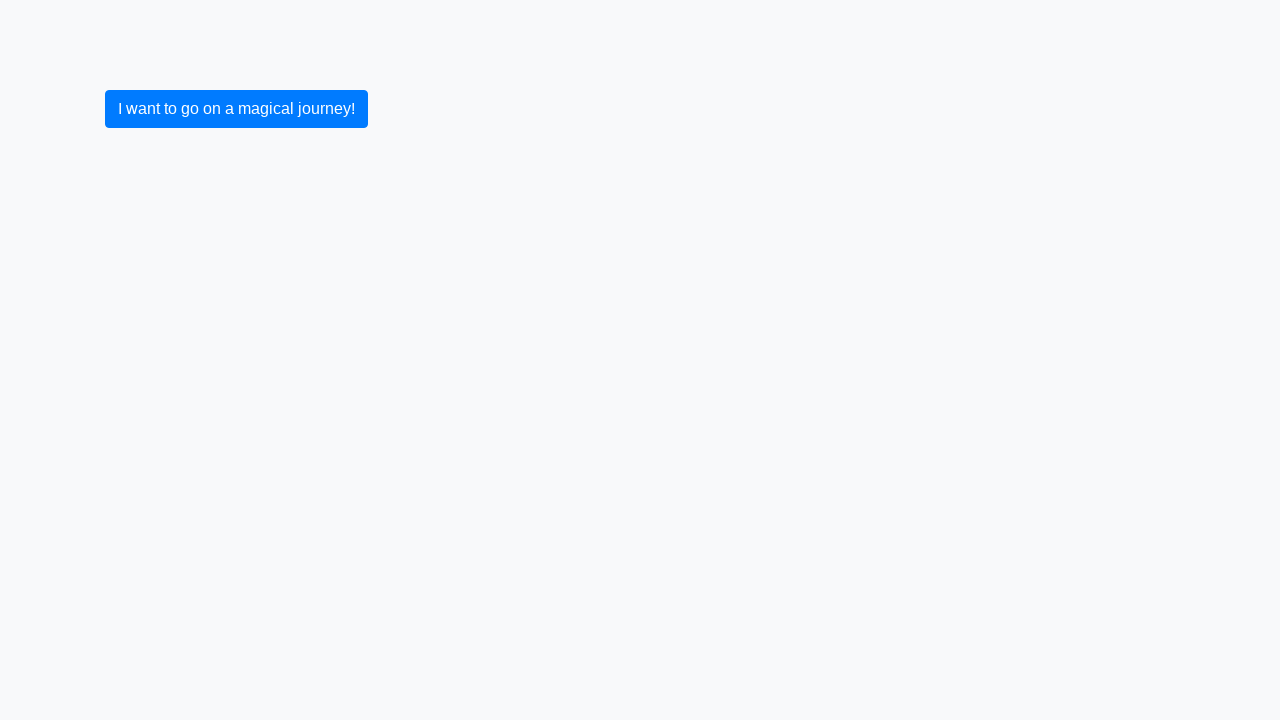

Clicked primary button to trigger alert at (236, 109) on .btn-primary
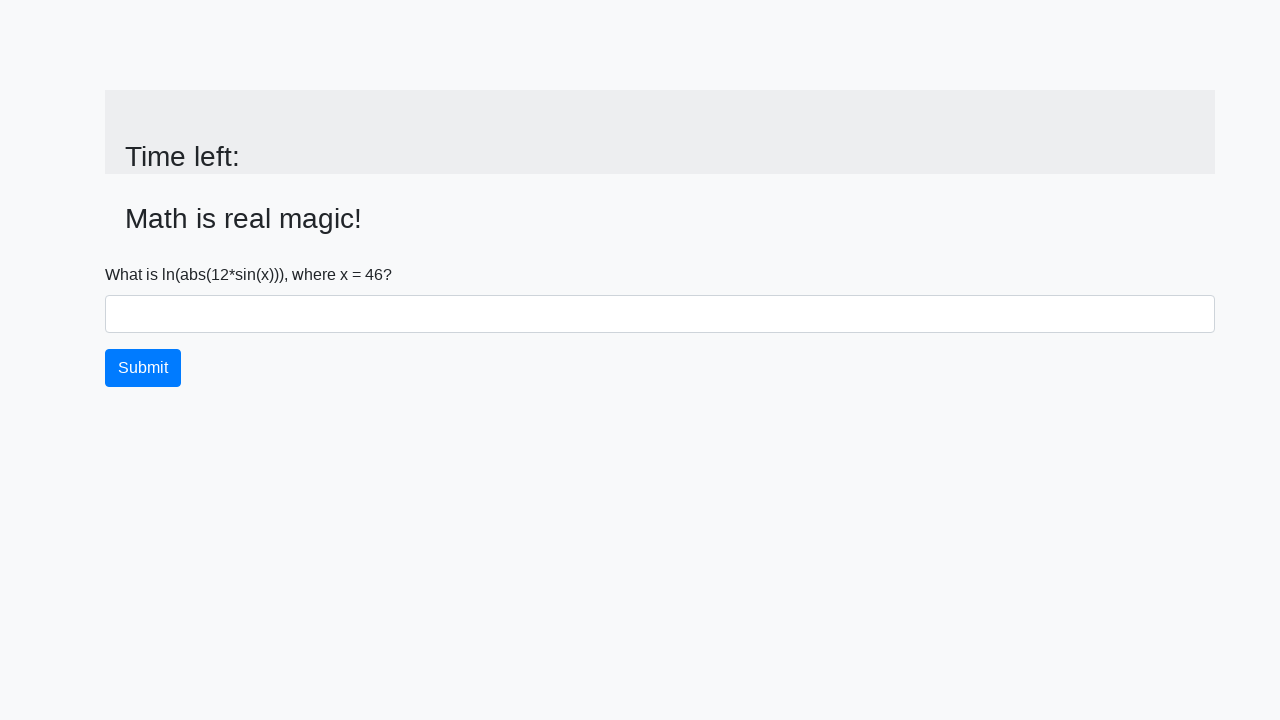

Alert was accepted and input value element is now visible
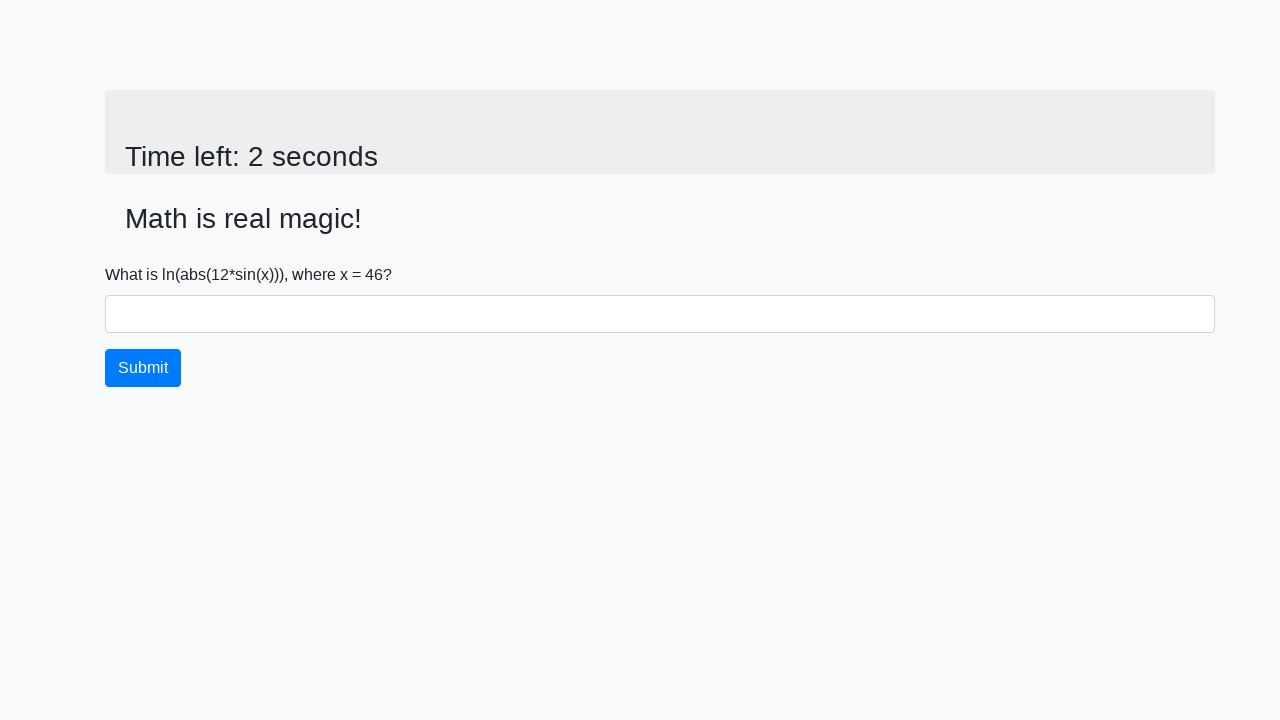

Retrieved value from page: 46
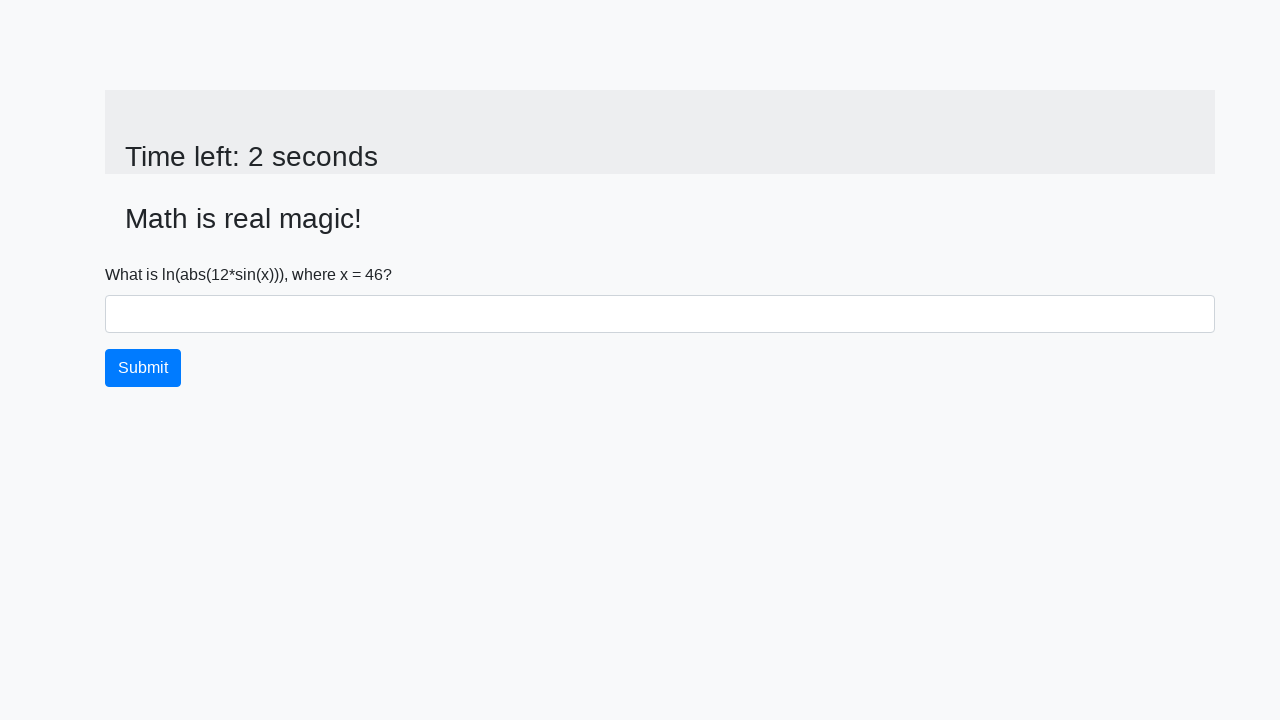

Calculated result using formula log(abs(12*sin(x))): 2.3815312154949178
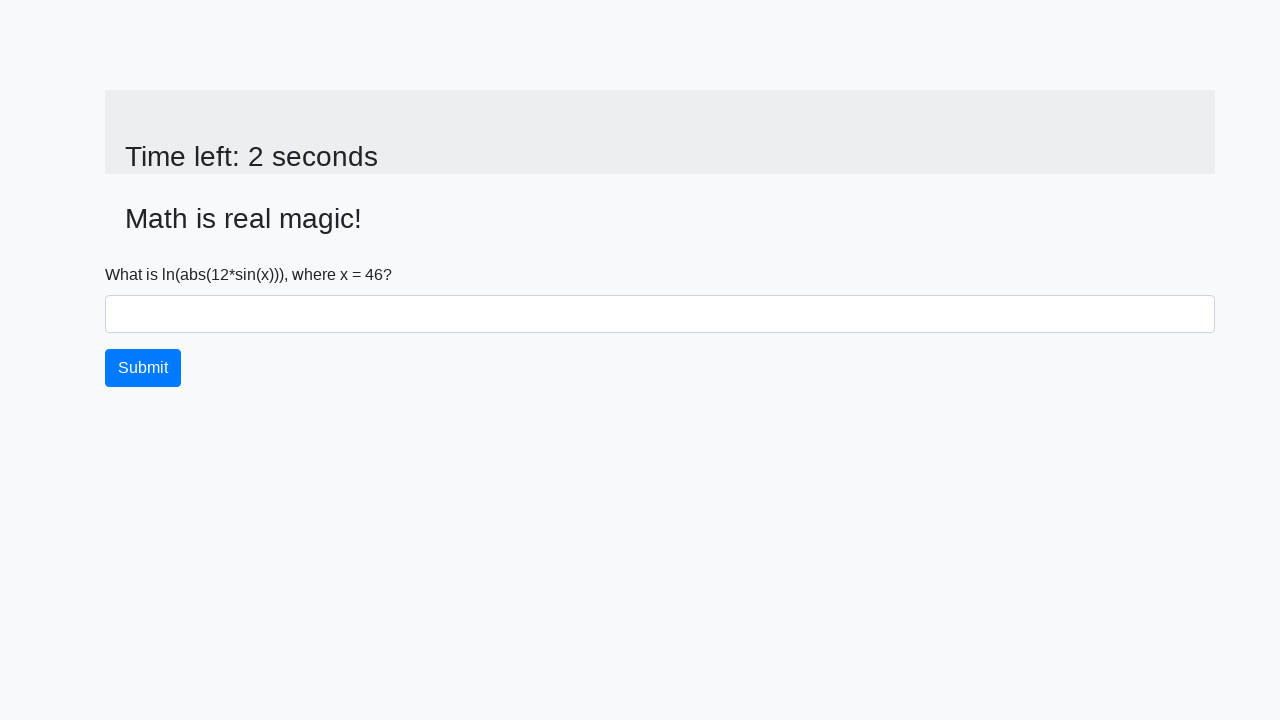

Filled answer field with calculated result: 2.3815312154949178 on #answer
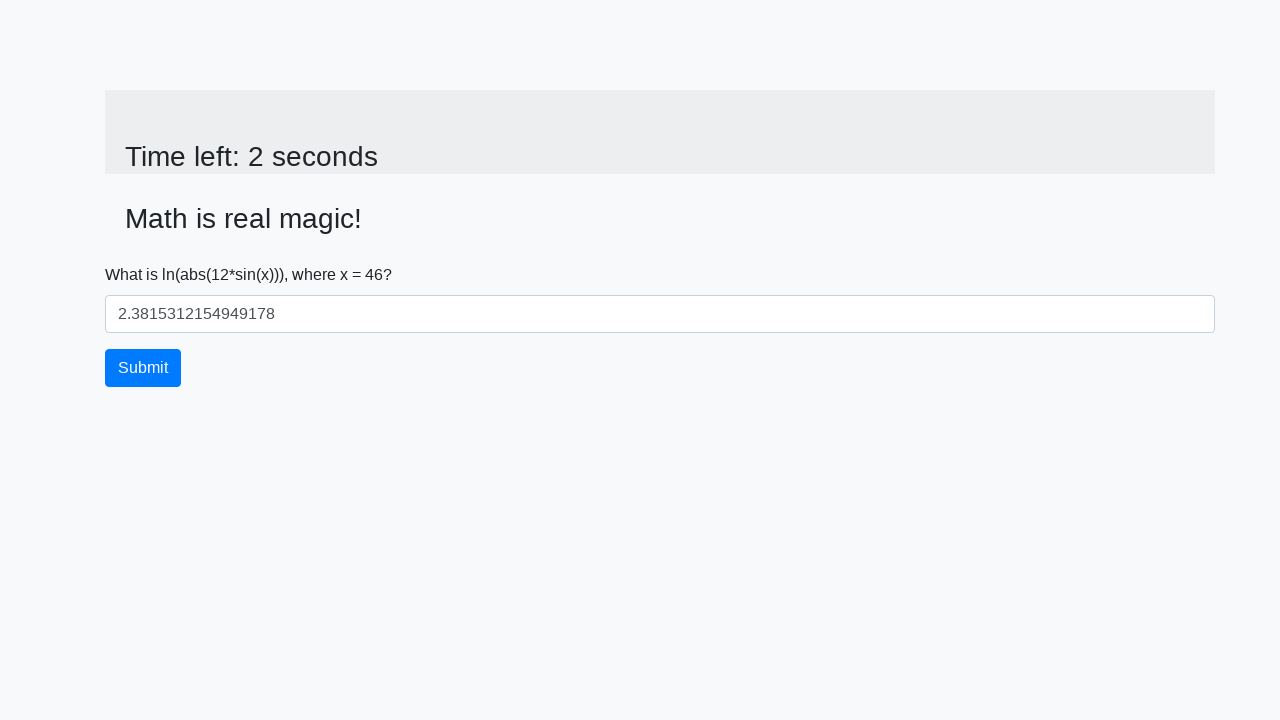

Clicked submit button to submit the form at (143, 368) on .btn
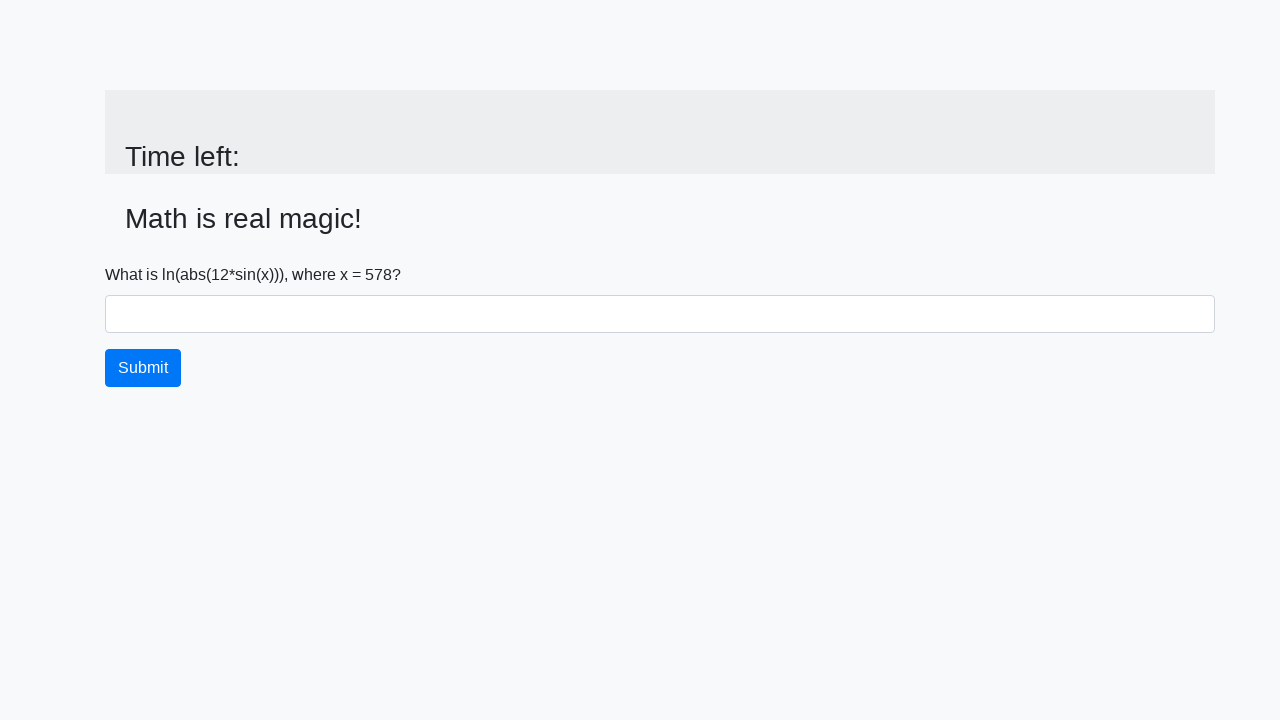

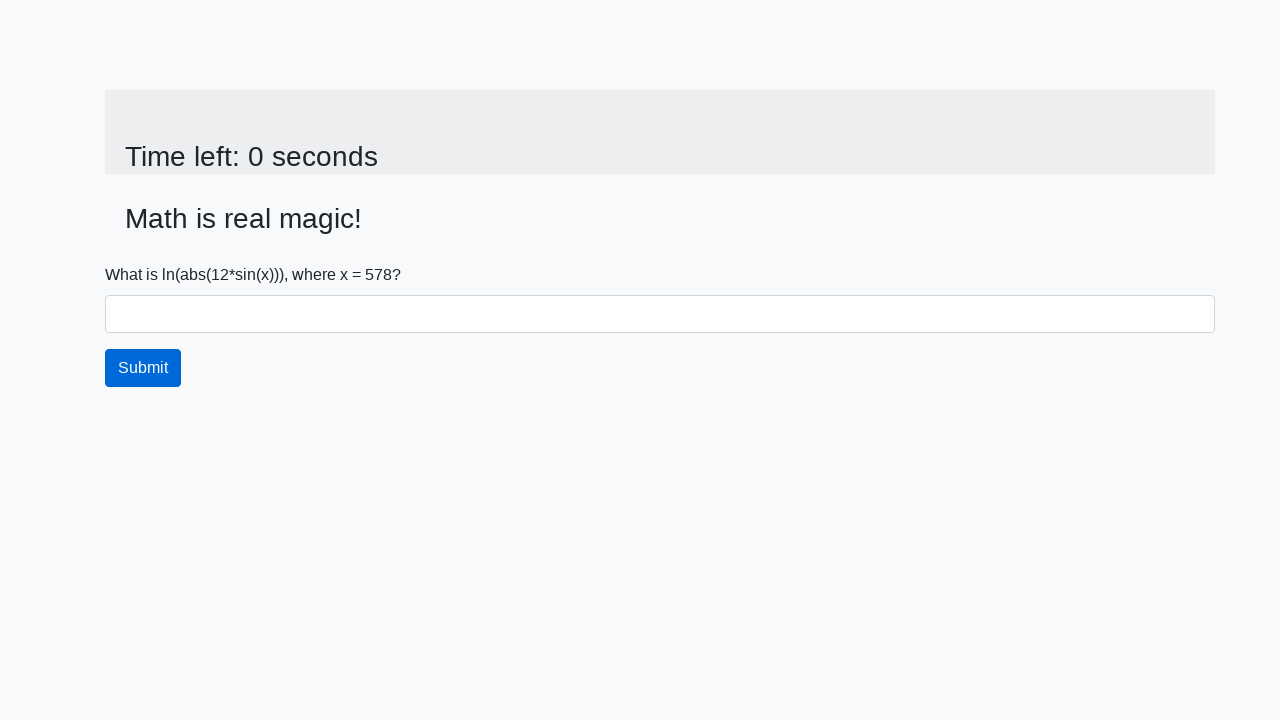